Tests checkbox functionality on a sample form page by scrolling down and clicking all available checkboxes

Starting URL: https://www.globalsqa.com/samplepagetest/

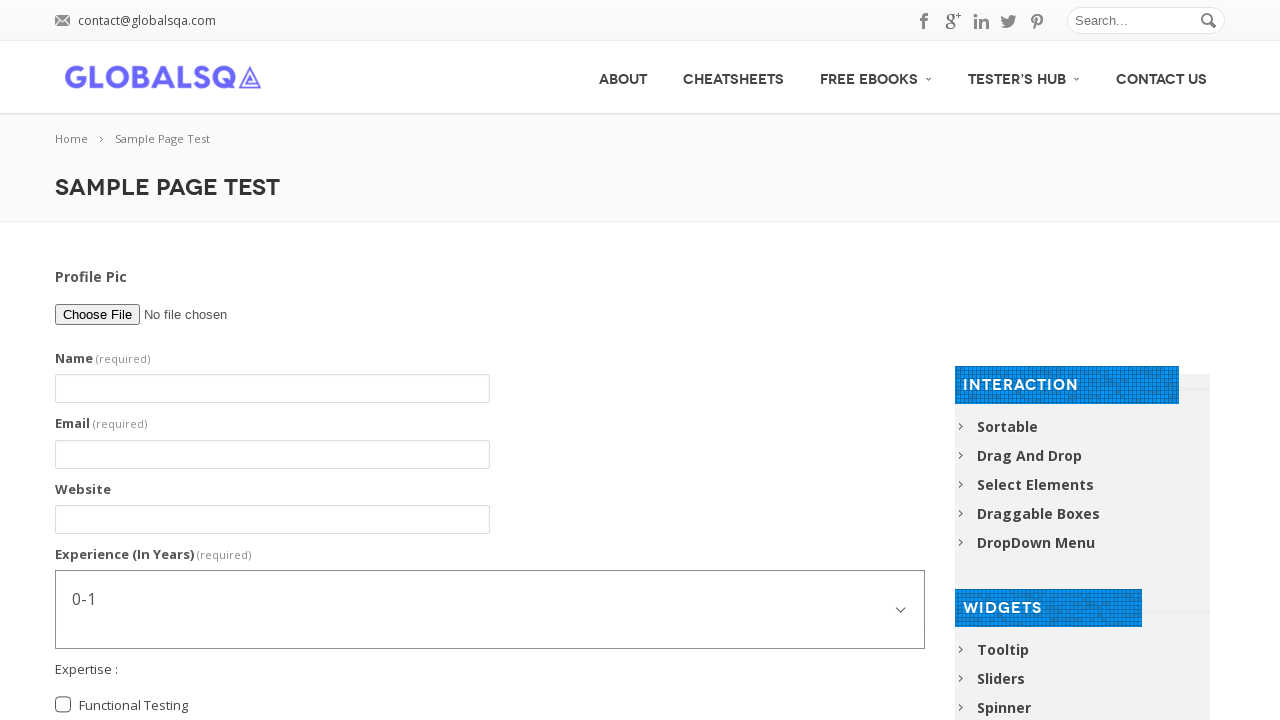

Scrolled down 500 pixels to reveal checkboxes
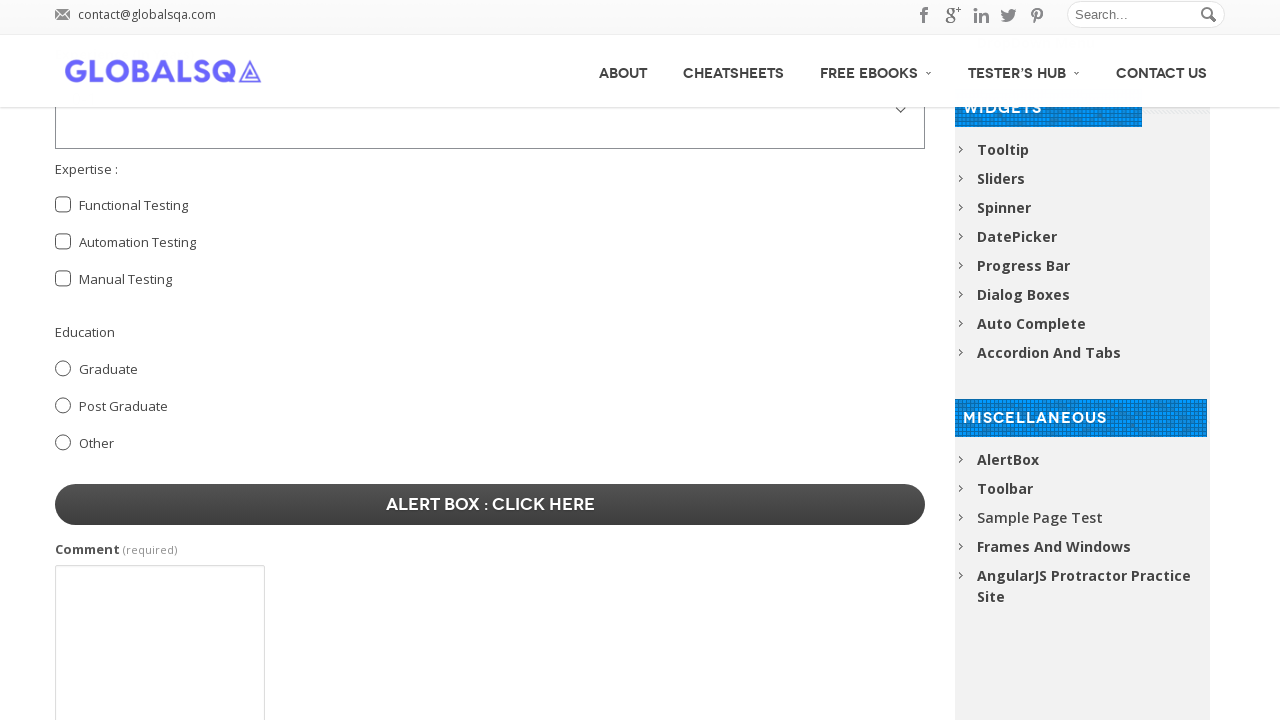

Located all checkboxes on the page
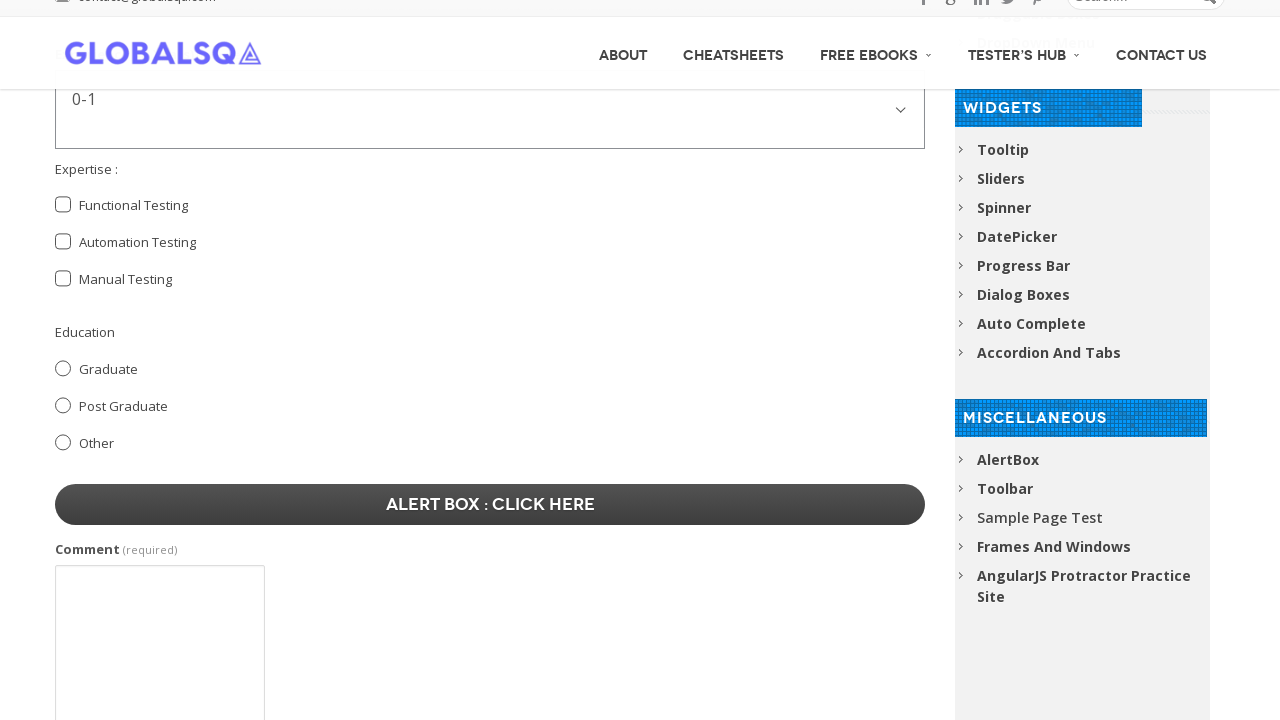

Clicked a checkbox at (63, 205) on input[type='checkbox'] >> nth=0
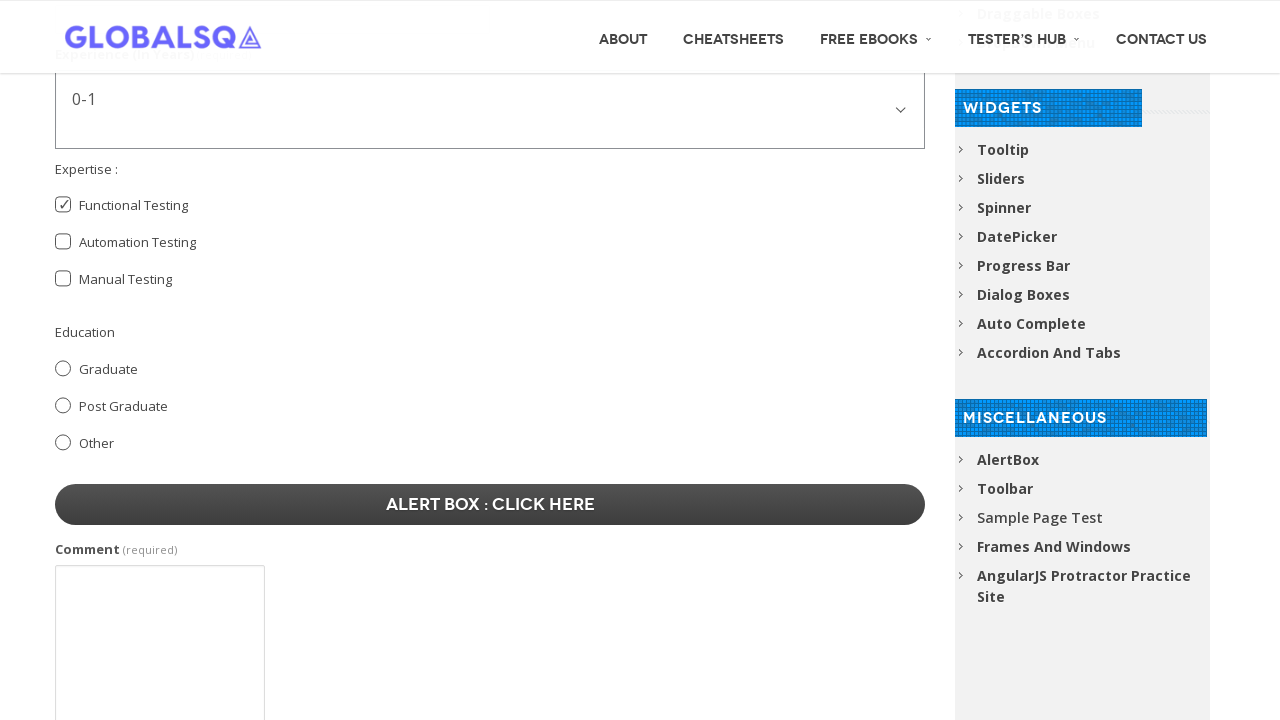

Clicked a checkbox at (63, 242) on input[type='checkbox'] >> nth=1
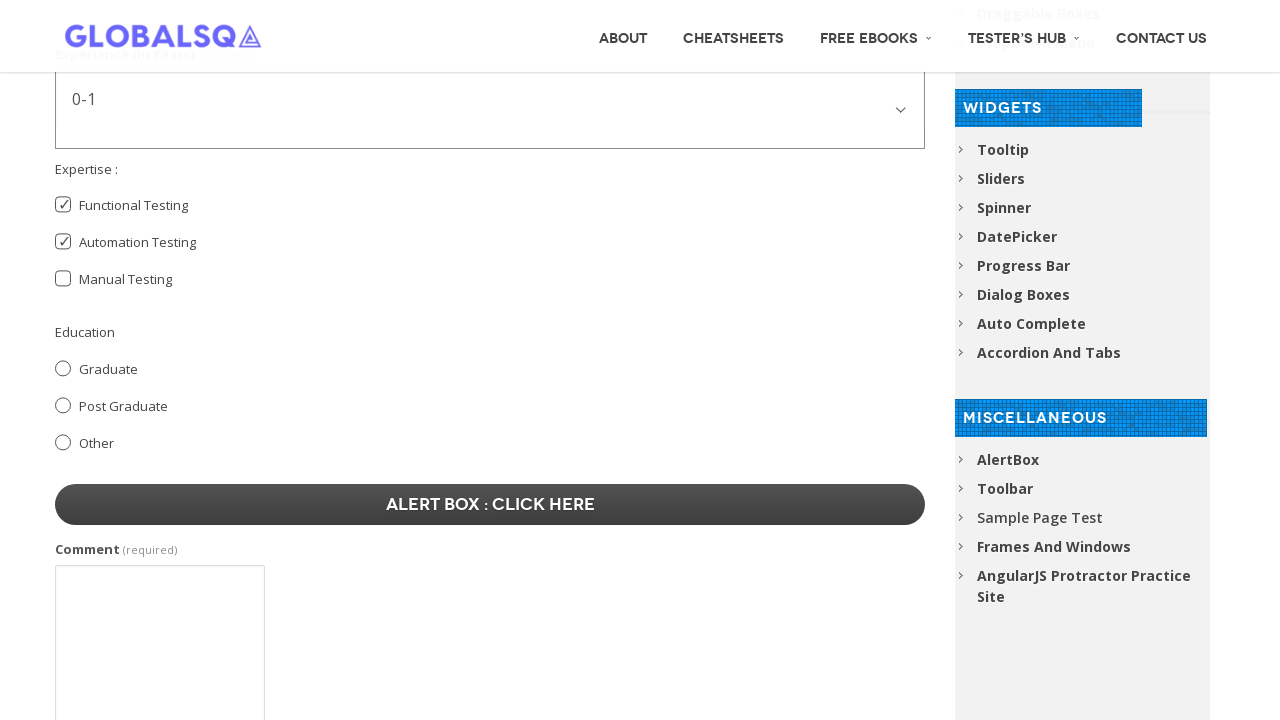

Clicked a checkbox at (63, 279) on input[type='checkbox'] >> nth=2
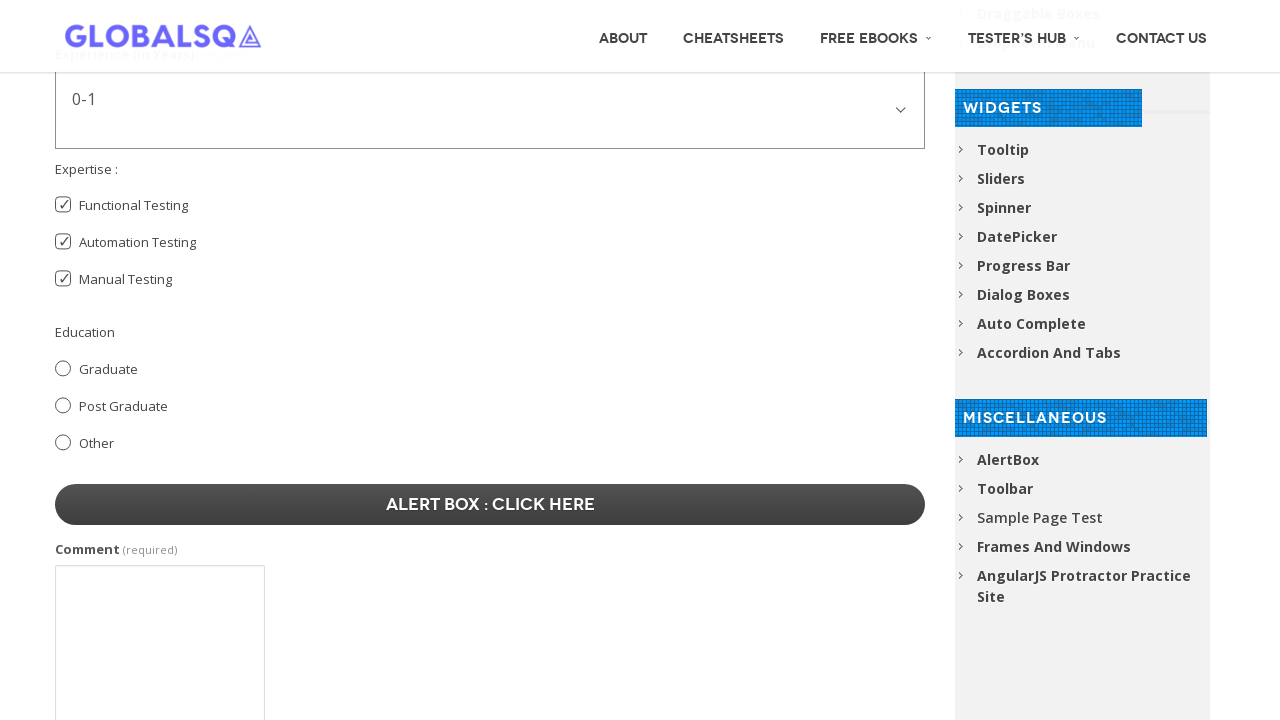

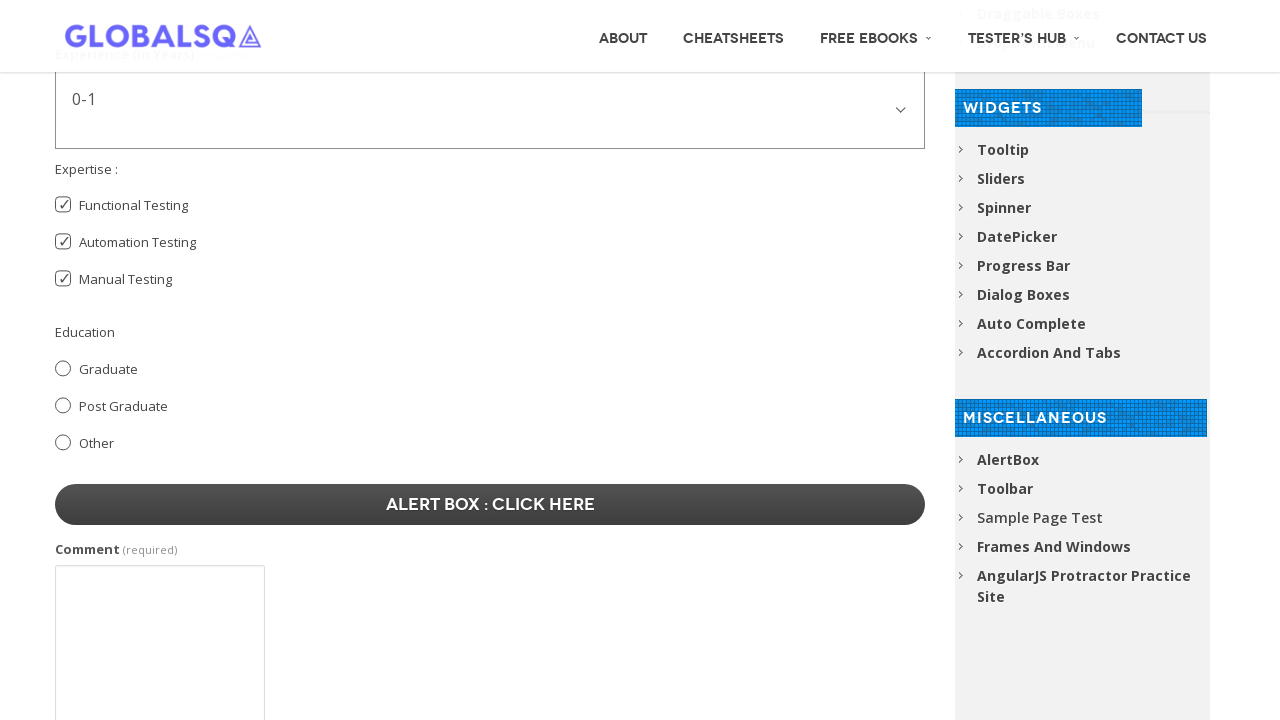